Tests e-commerce functionality by adding multiple items to cart and viewing the cart contents

Starting URL: https://rahulshettyacademy.com/seleniumPractise/

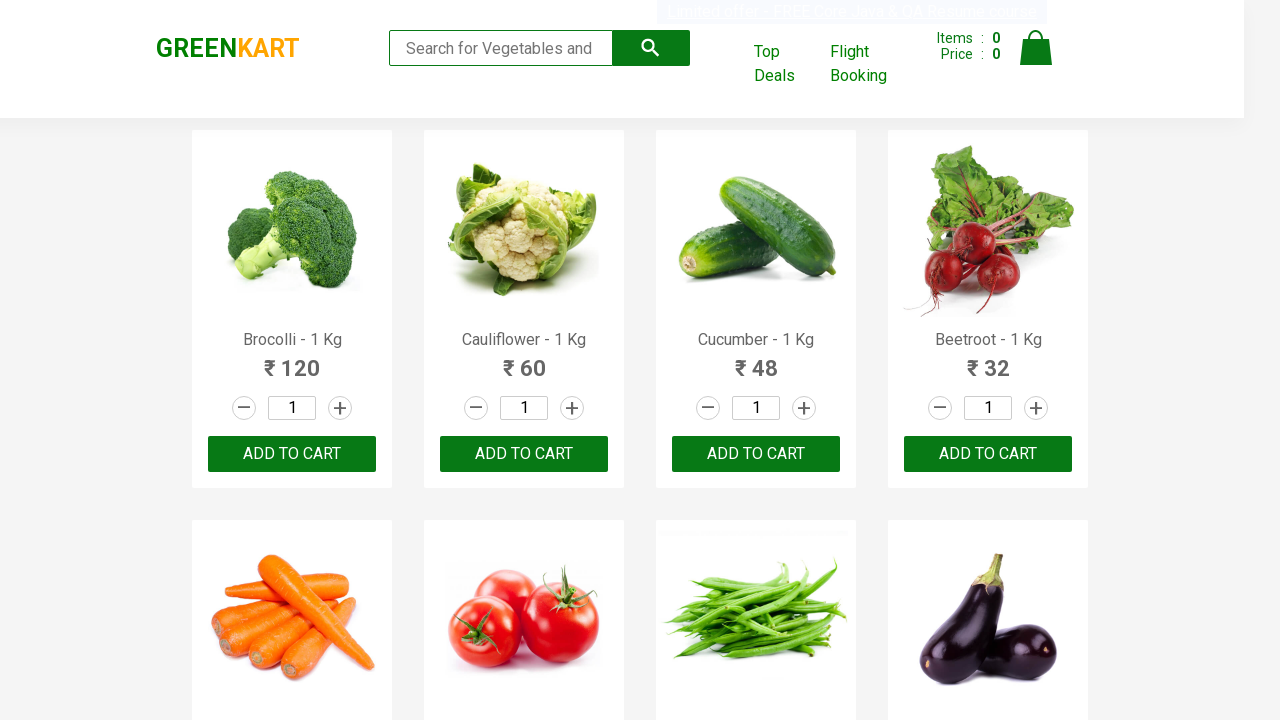

Located all product name elements on the page
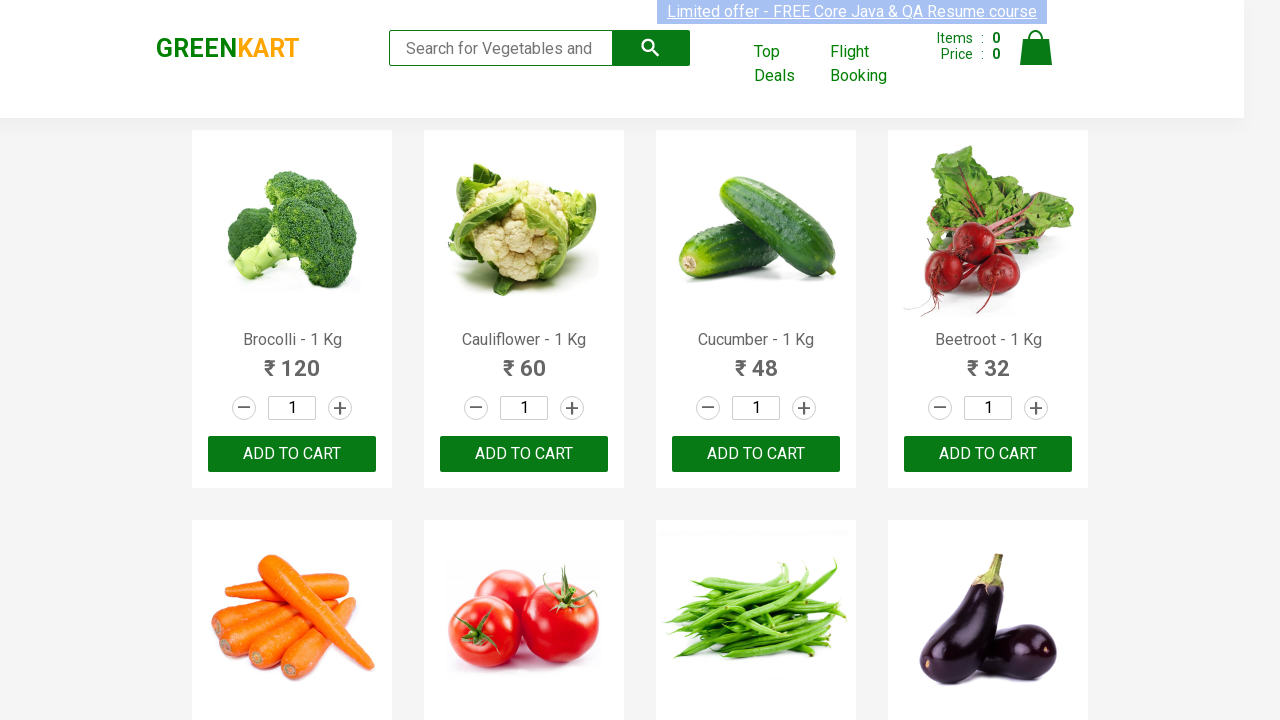

Added 'Brocolli' to cart at (292, 454) on div.product >> nth=0 >> button:has-text('ADD TO CART')
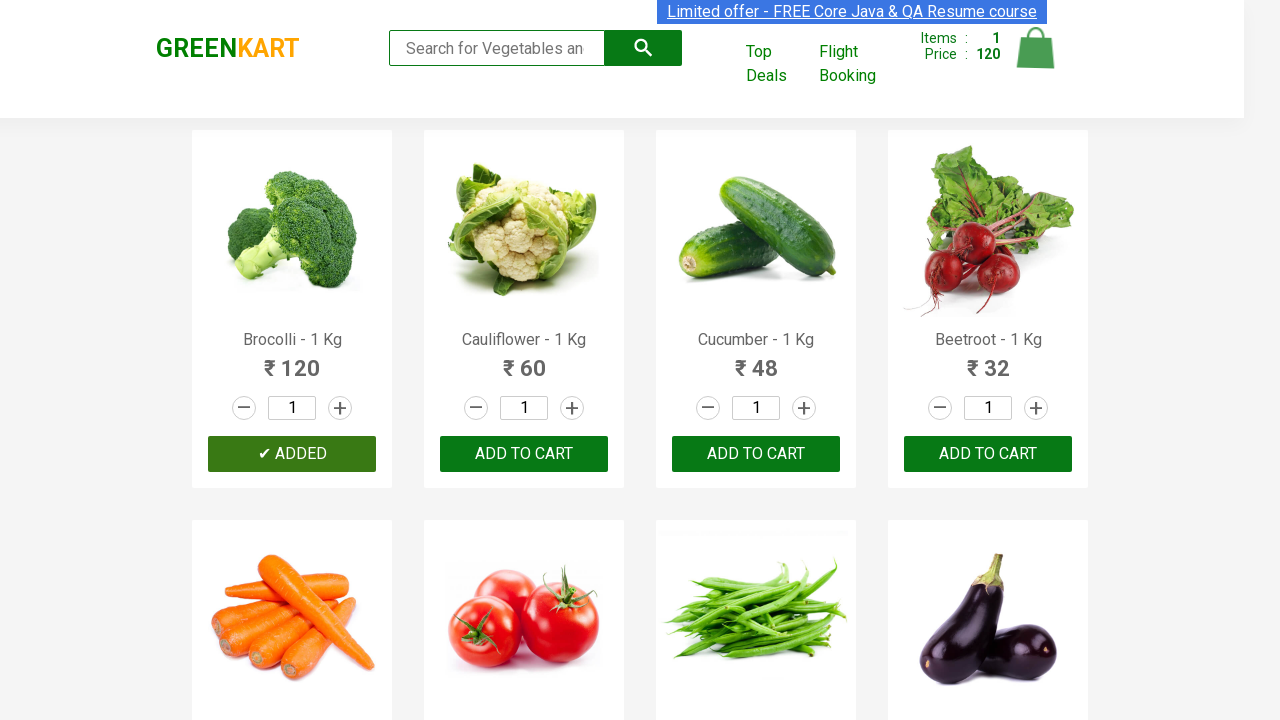

Added 'Carrot' to cart at (292, 360) on div.product >> nth=4 >> button:has-text('ADD TO CART')
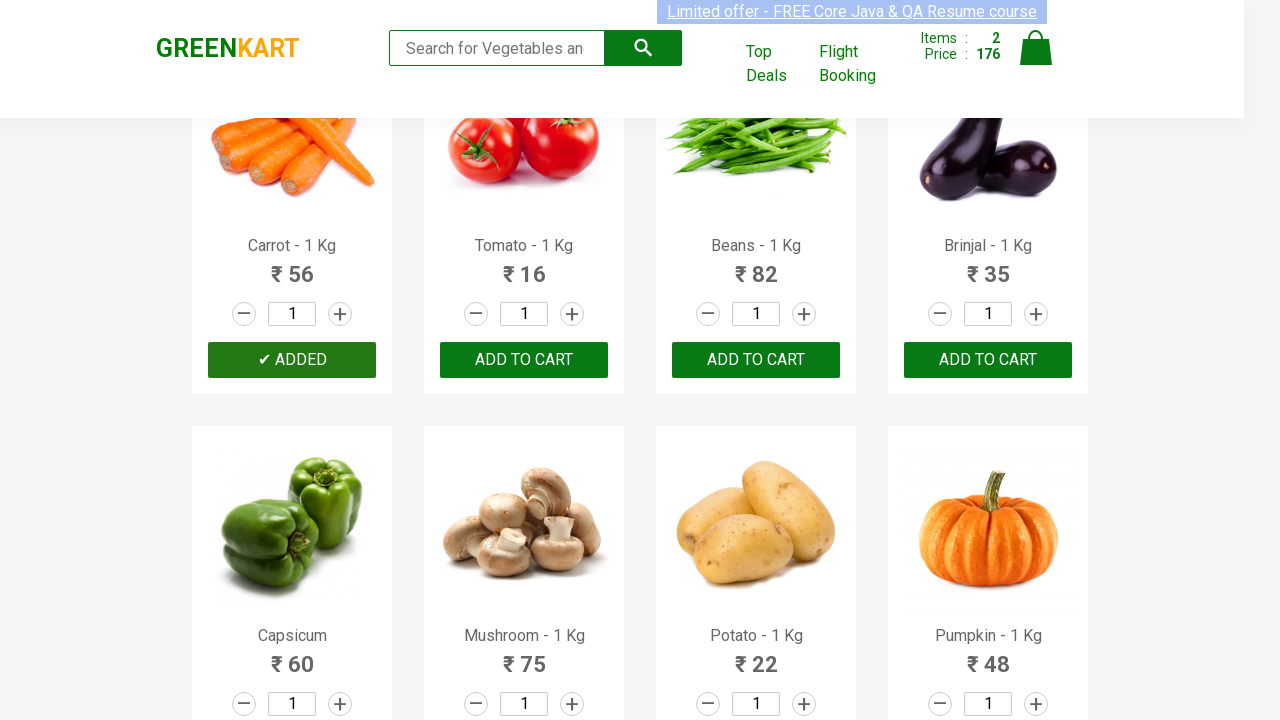

Added 'Beans' to cart at (756, 360) on div.product >> nth=6 >> button:has-text('ADD TO CART')
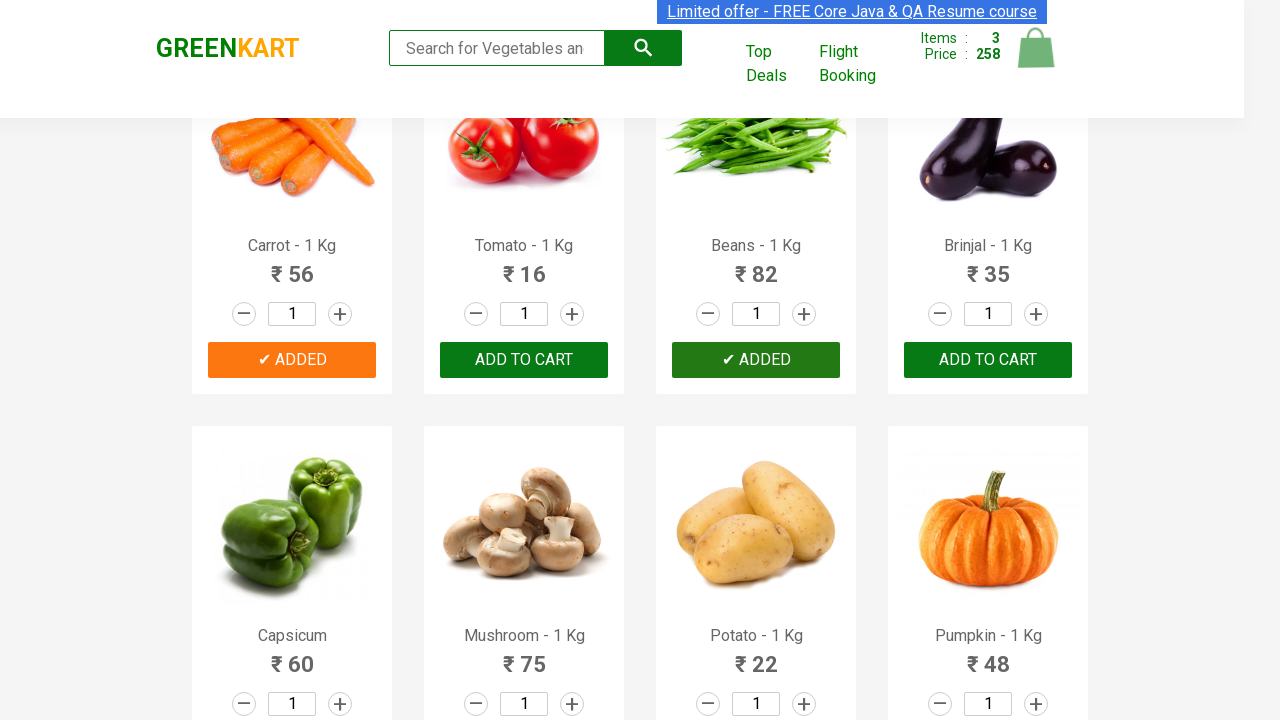

Added 'Potato' to cart at (756, 360) on div.product >> nth=10 >> button:has-text('ADD TO CART')
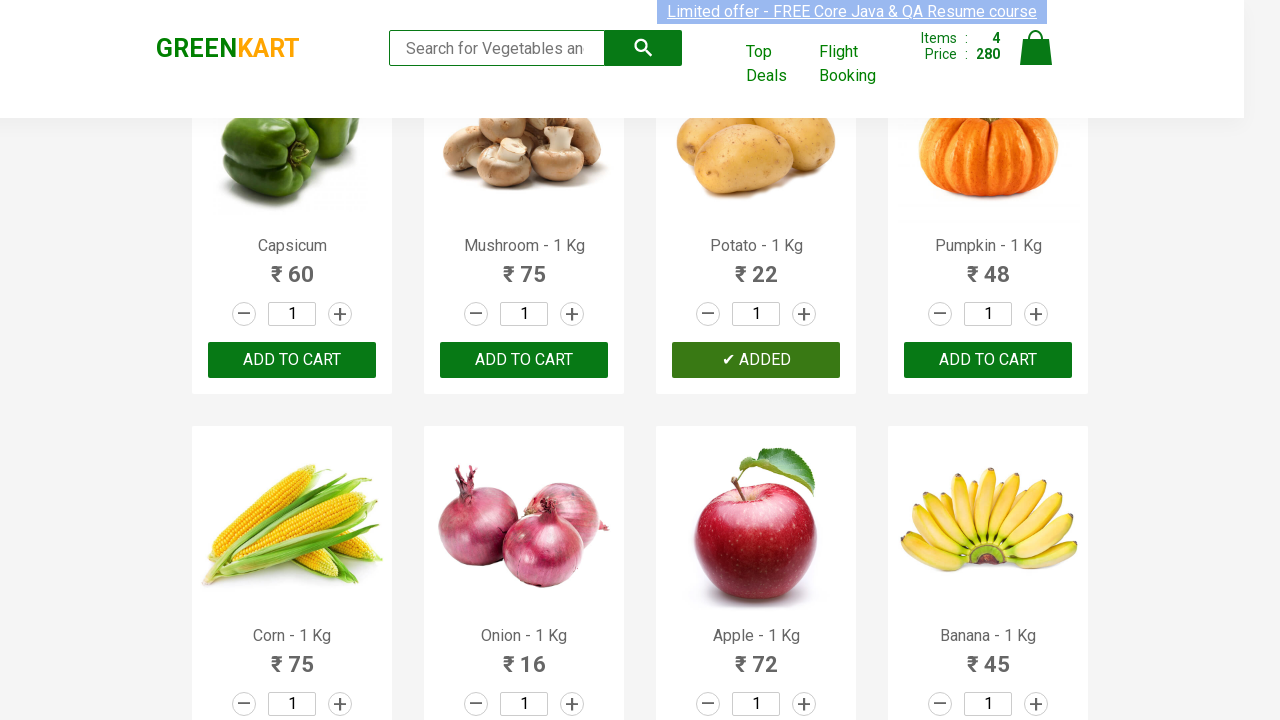

Clicked cart icon to view cart contents at (1036, 48) on img[alt='Cart']
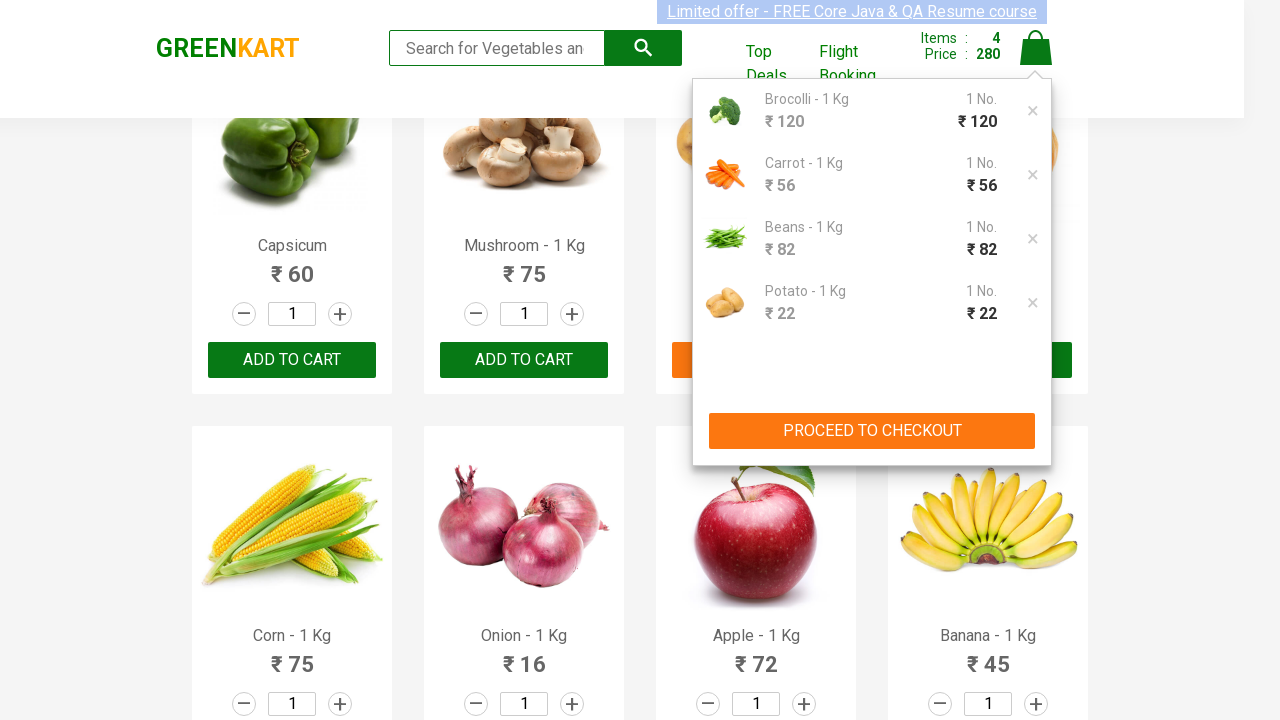

Cart items loaded and are now visible
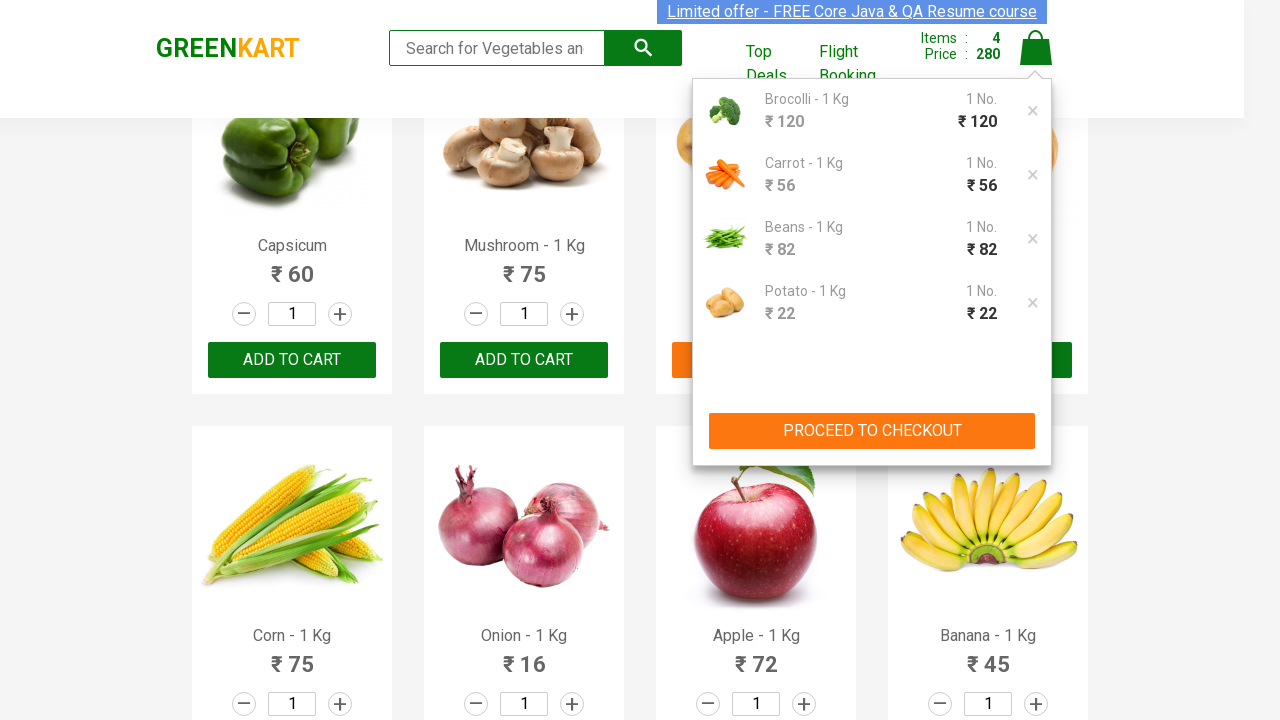

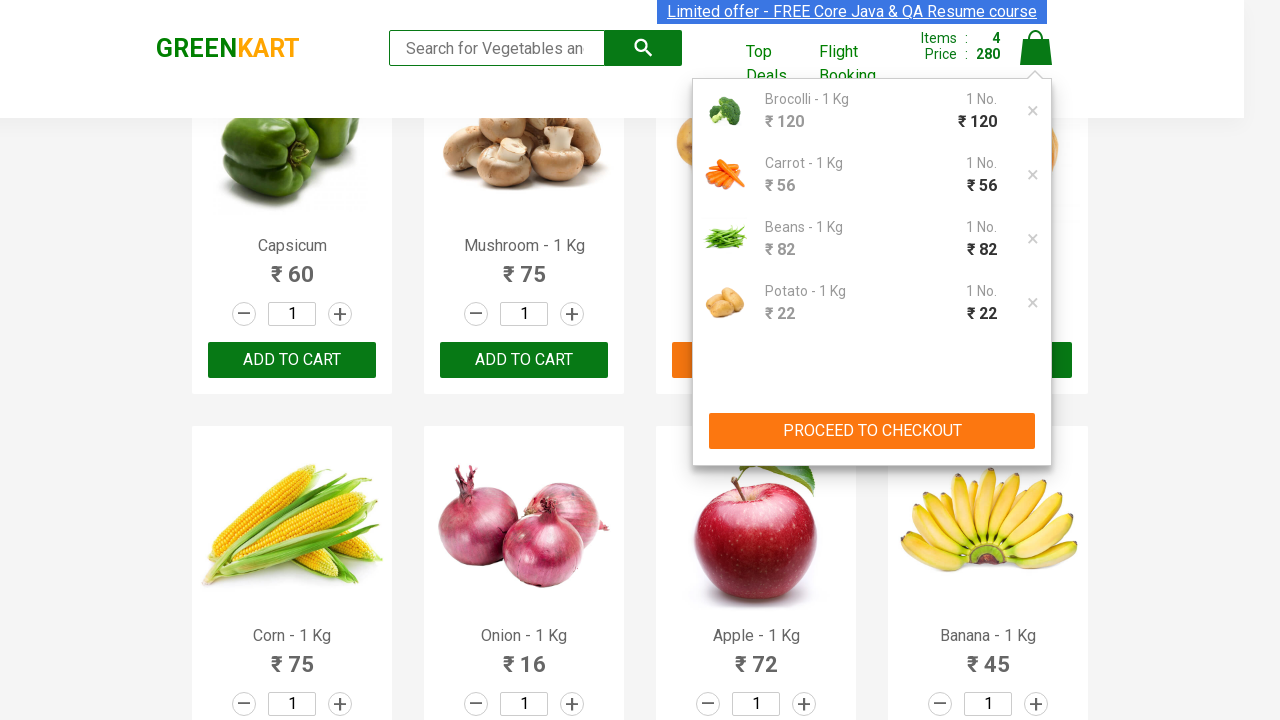